Tests e-commerce product search and add-to-cart functionality by searching for products containing "ca", verifying 4 products are displayed, adding items to cart by clicking ADD TO CART button, and specifically adding Cashews to cart

Starting URL: https://rahulshettyacademy.com/seleniumPractise/#/

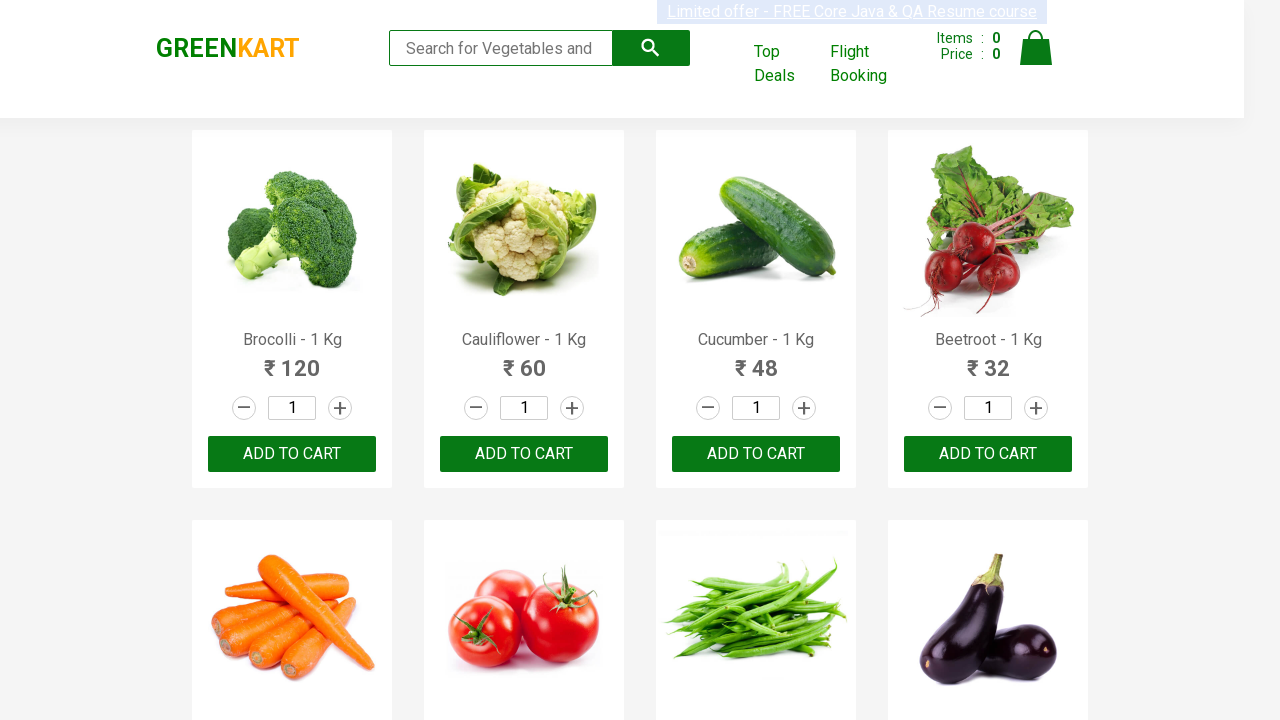

Entered 'ca' in search box to filter products on .search-keyword
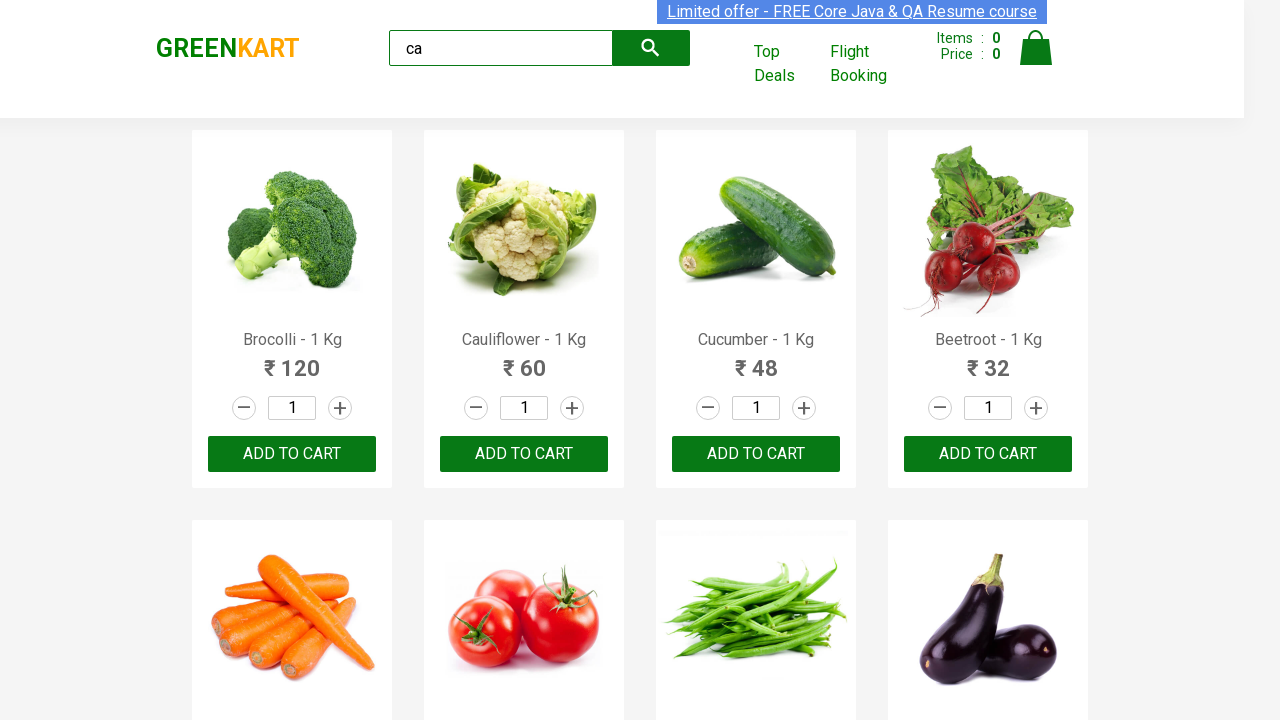

Waited 2 seconds for products to filter
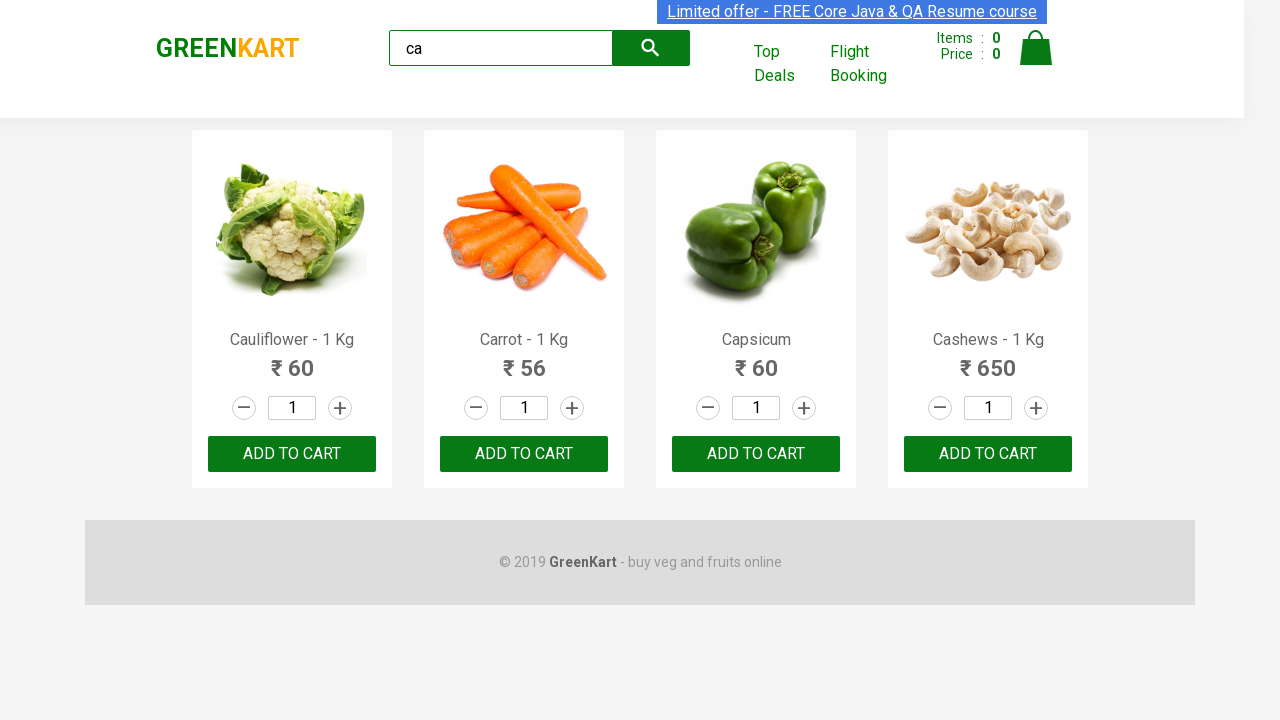

Product elements loaded on page
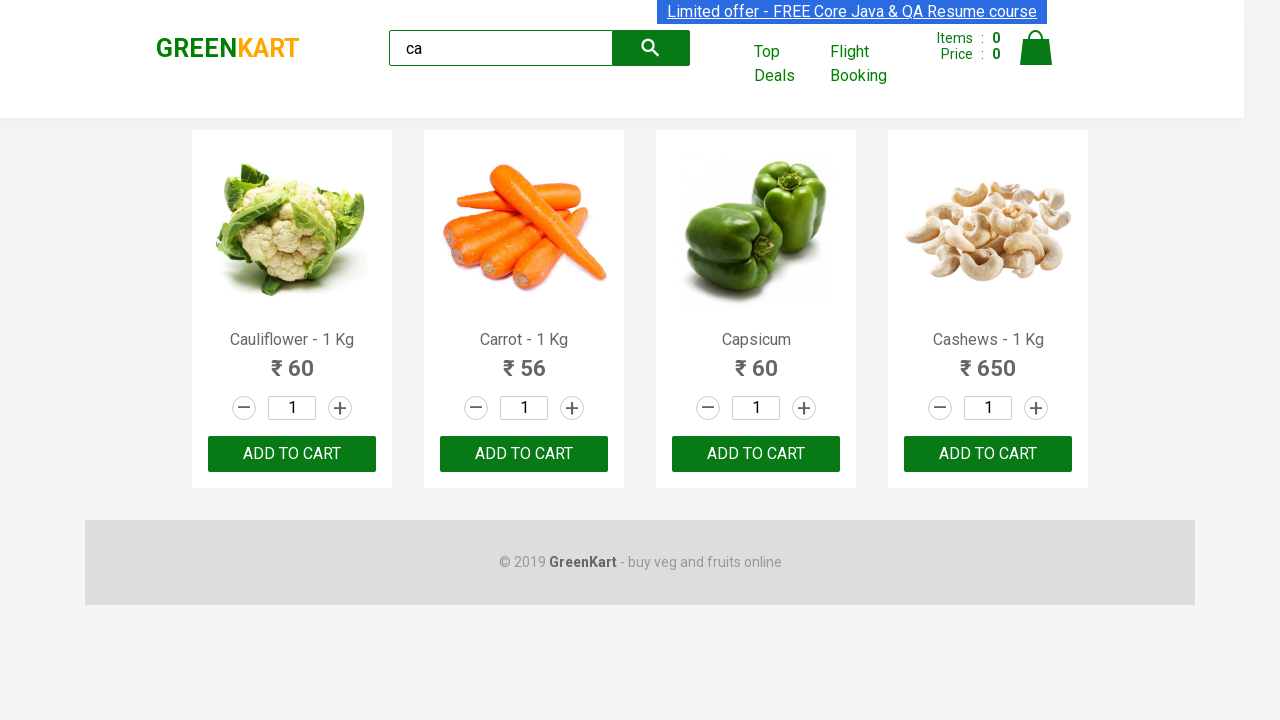

Verified 4 products are displayed
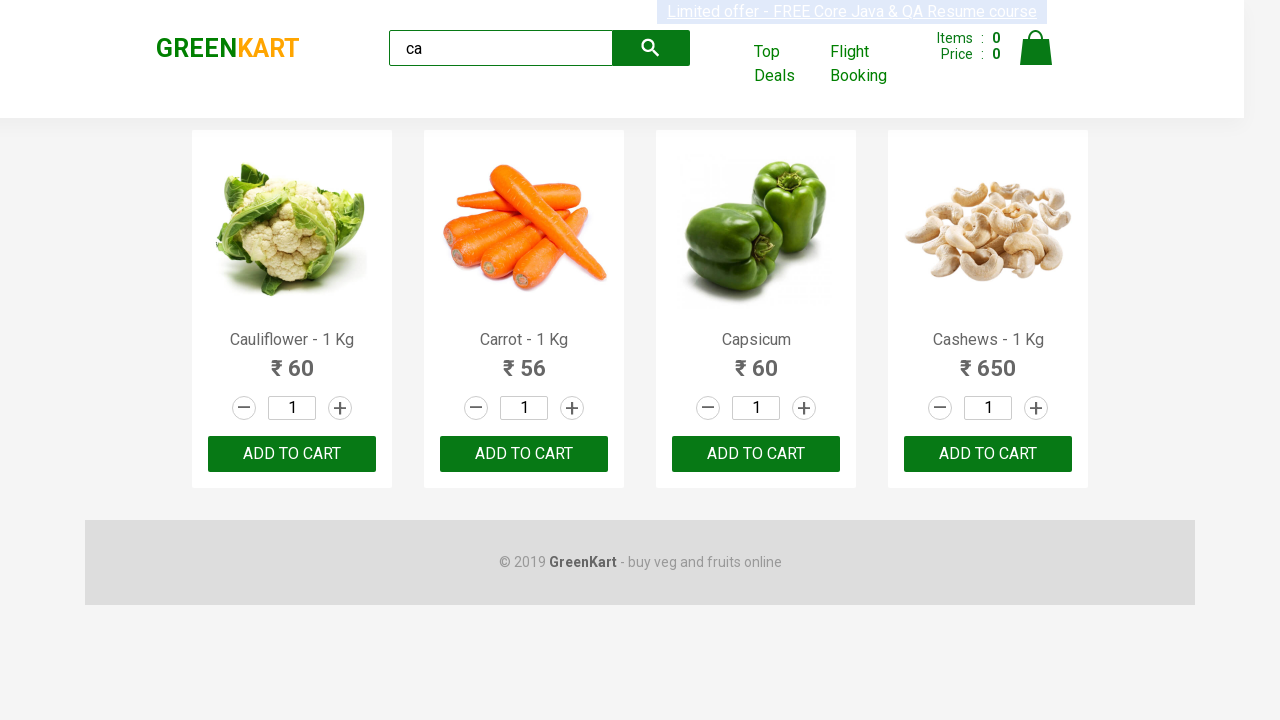

Clicked ADD TO CART button on third product at (756, 454) on .products .product >> nth=2 >> text=ADD TO CART
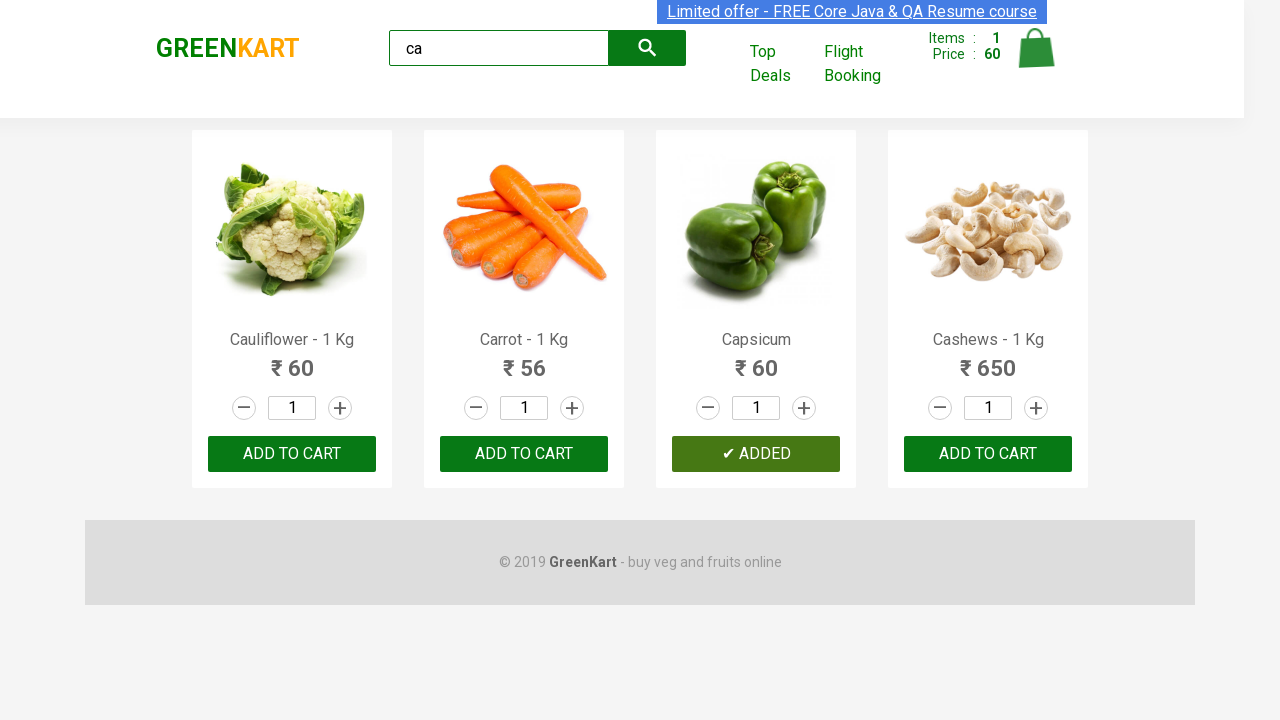

Found Cashews product and clicked ADD TO CART button at (988, 454) on .products .product >> nth=3 >> button
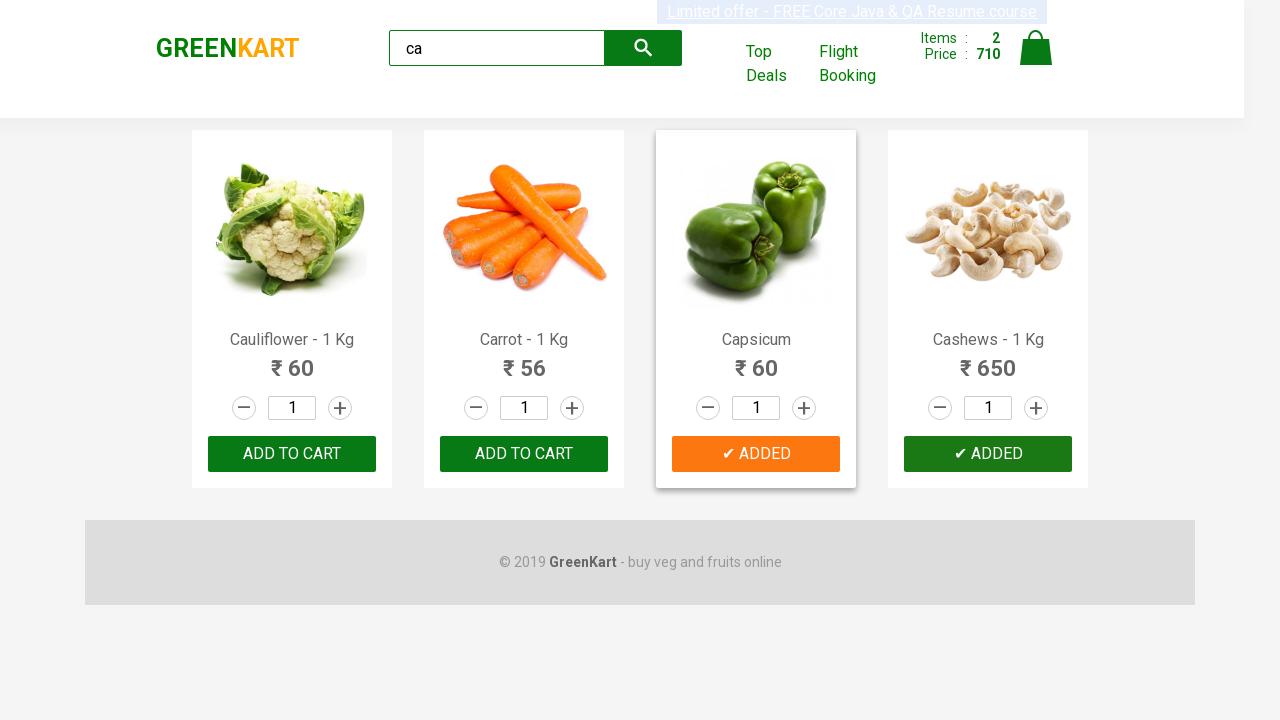

Retrieved brand logo text
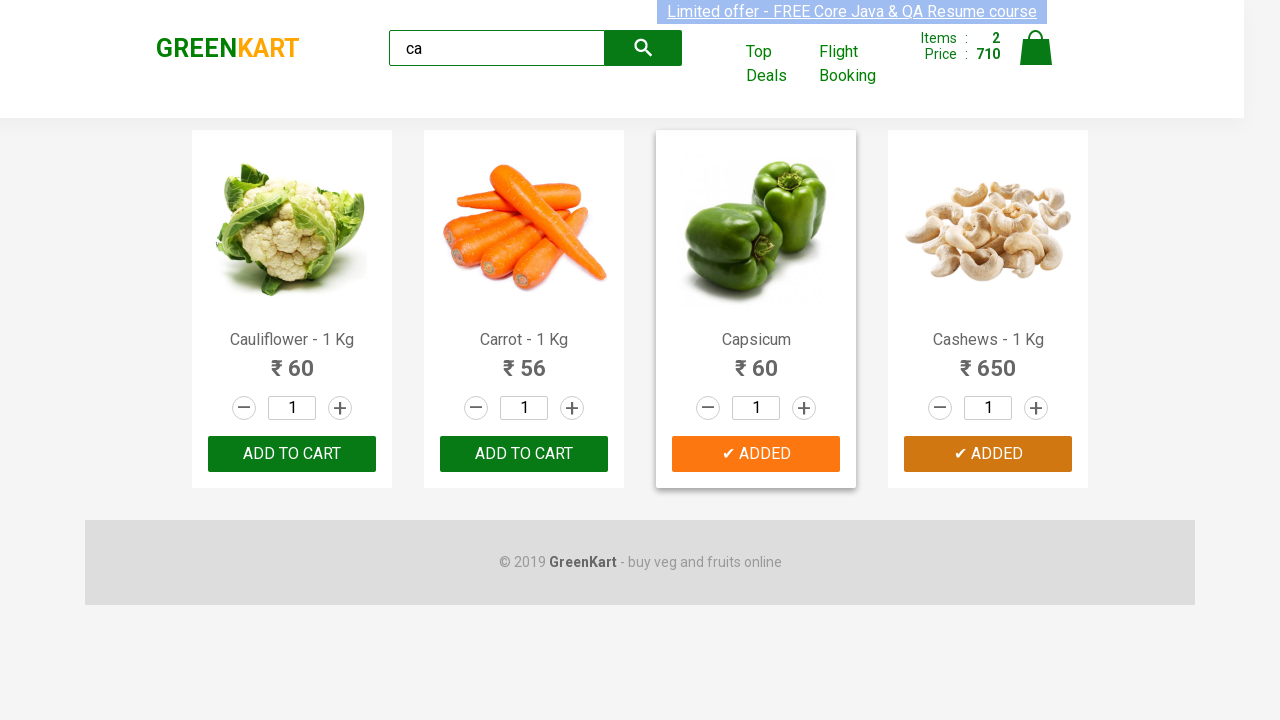

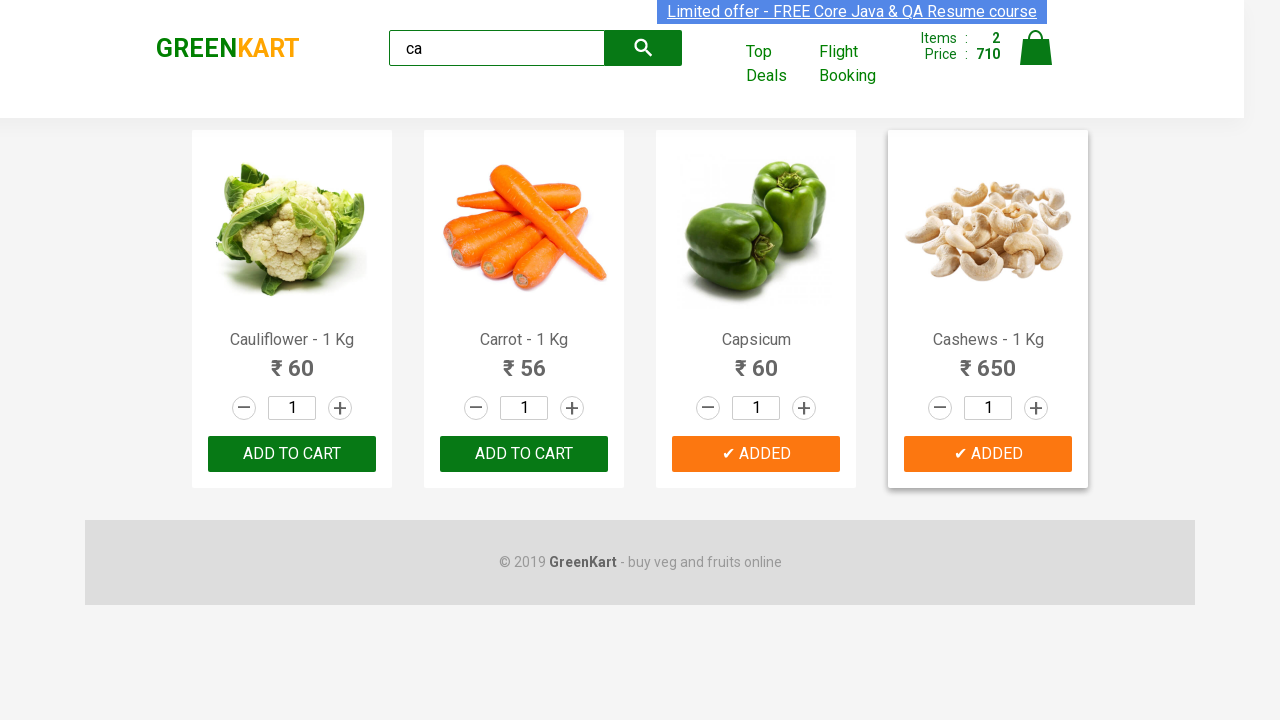